Tests the location input field on Swiggy's homepage by entering a location name

Starting URL: https://www.swiggy.com/

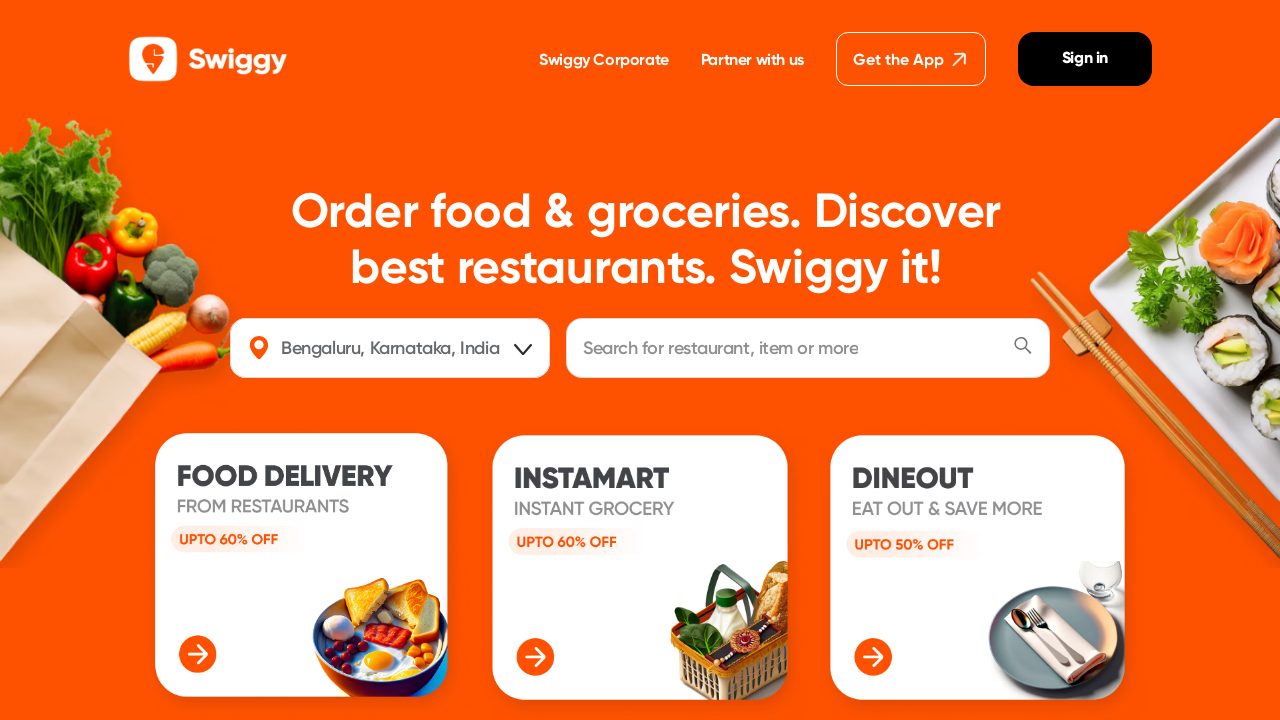

Filled location input field with 'Bangalore' on #location
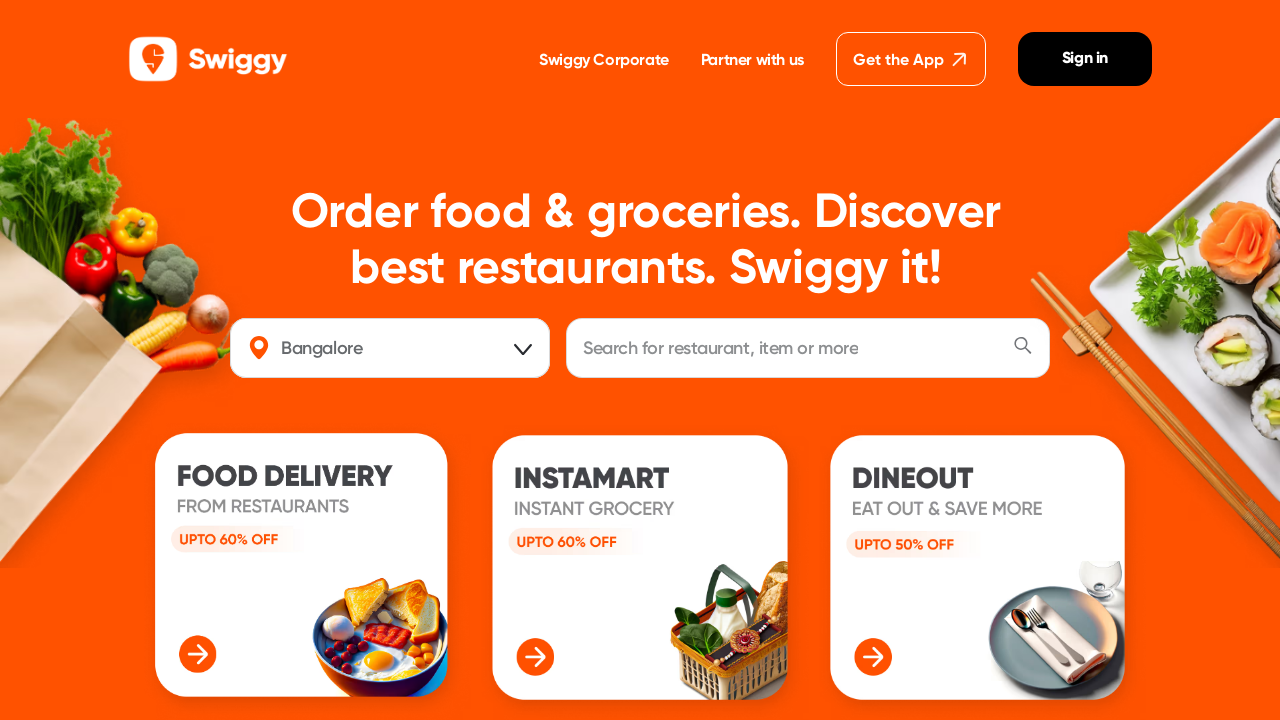

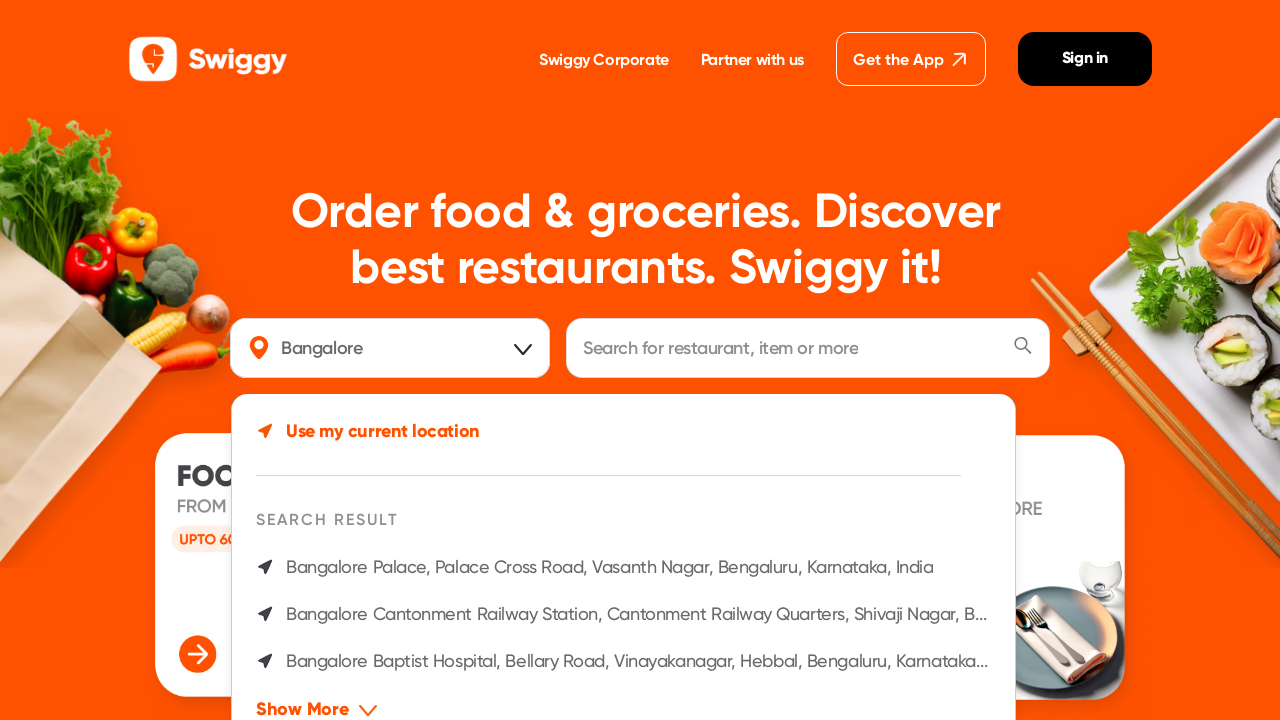